Tests various JavaScript alert interactions including accepting simple alerts, dismissing confirmation dialogs, and entering text into prompt alerts

Starting URL: https://demo.automationtesting.in/Alerts.html

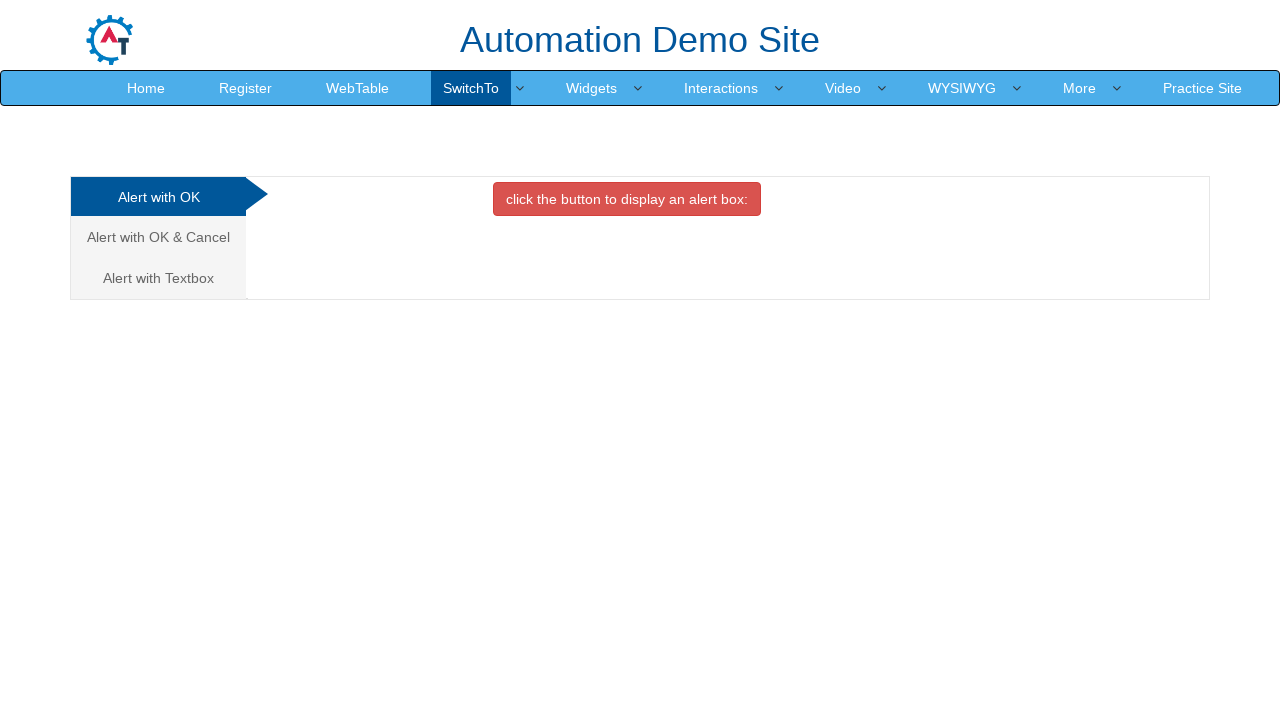

Clicked button to display simple alert at (627, 199) on xpath=//button[contains(text(),'click the button to display an')]
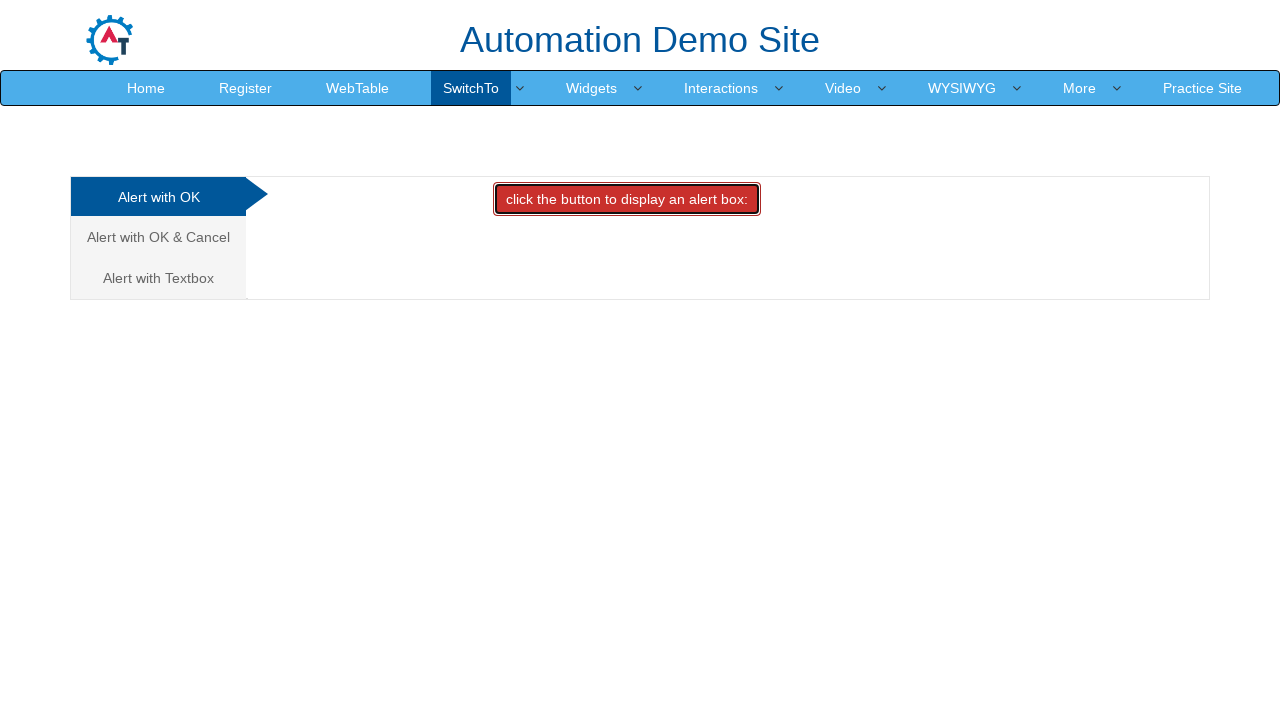

Set up dialog handler to accept simple alert
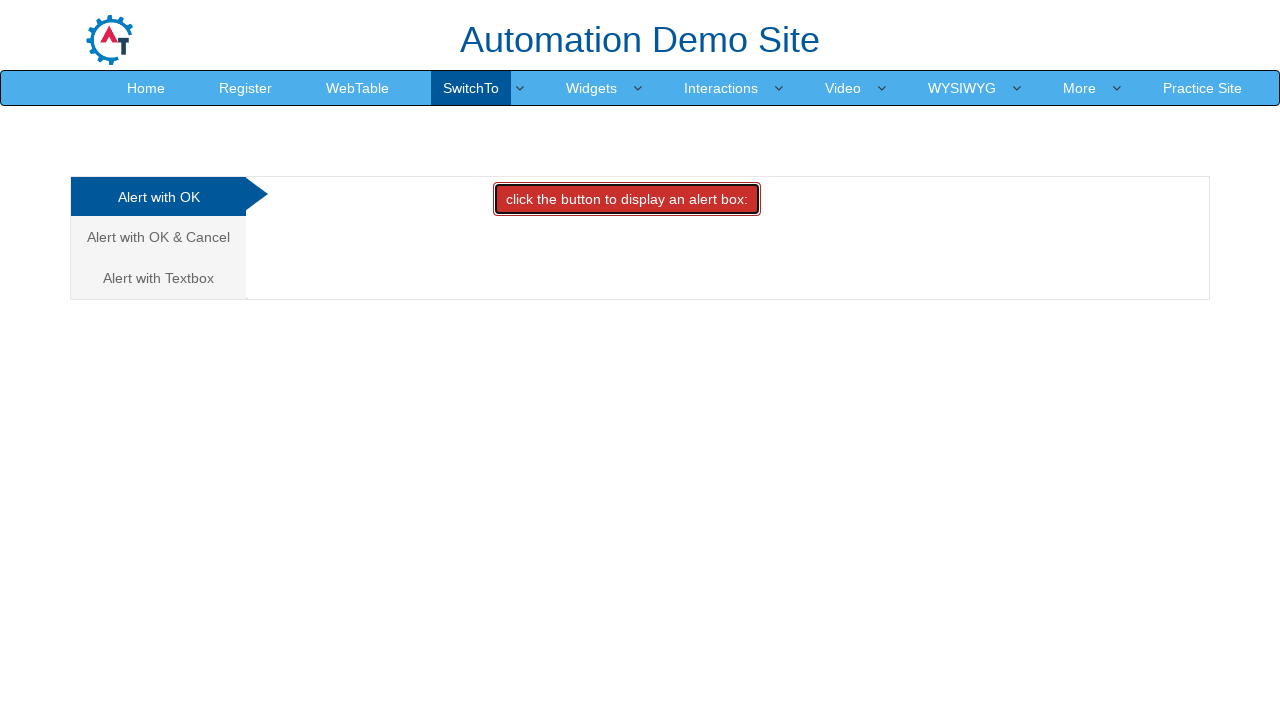

Waited for alert to be processed
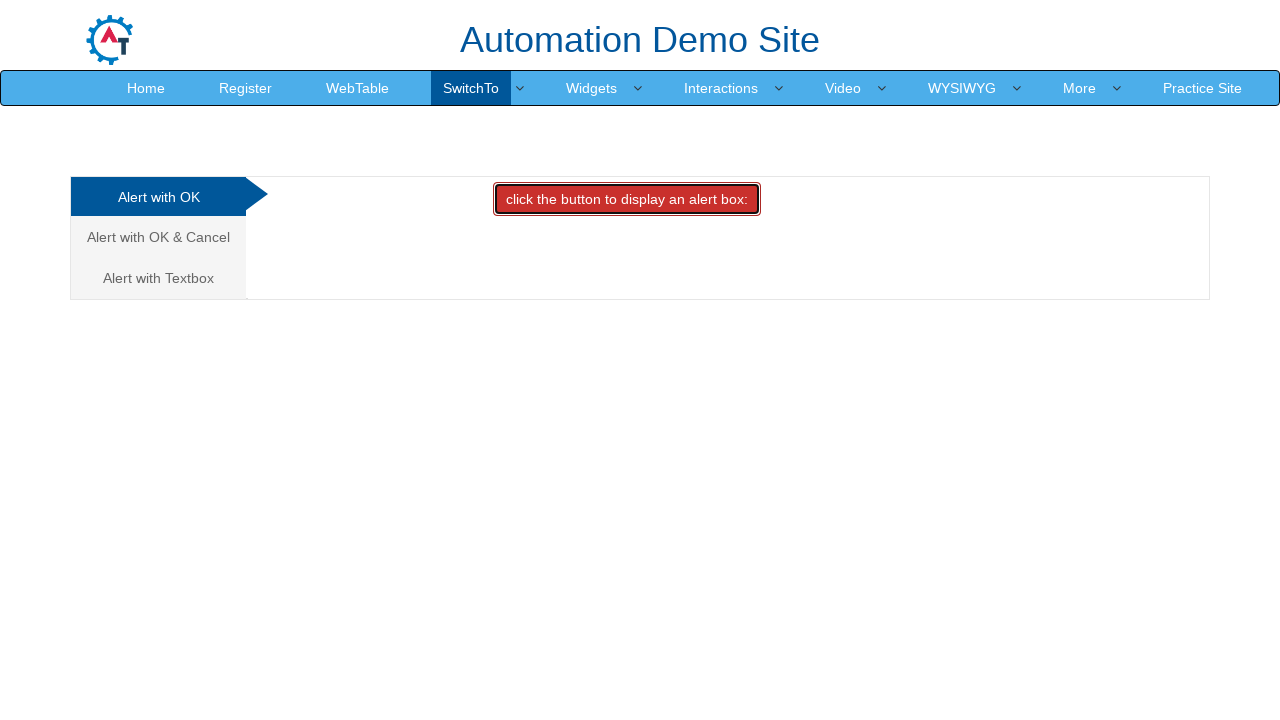

Navigated to Alert with OK & Cancel section at (158, 237) on xpath=//a[normalize-space()='Alert with OK & Cancel']
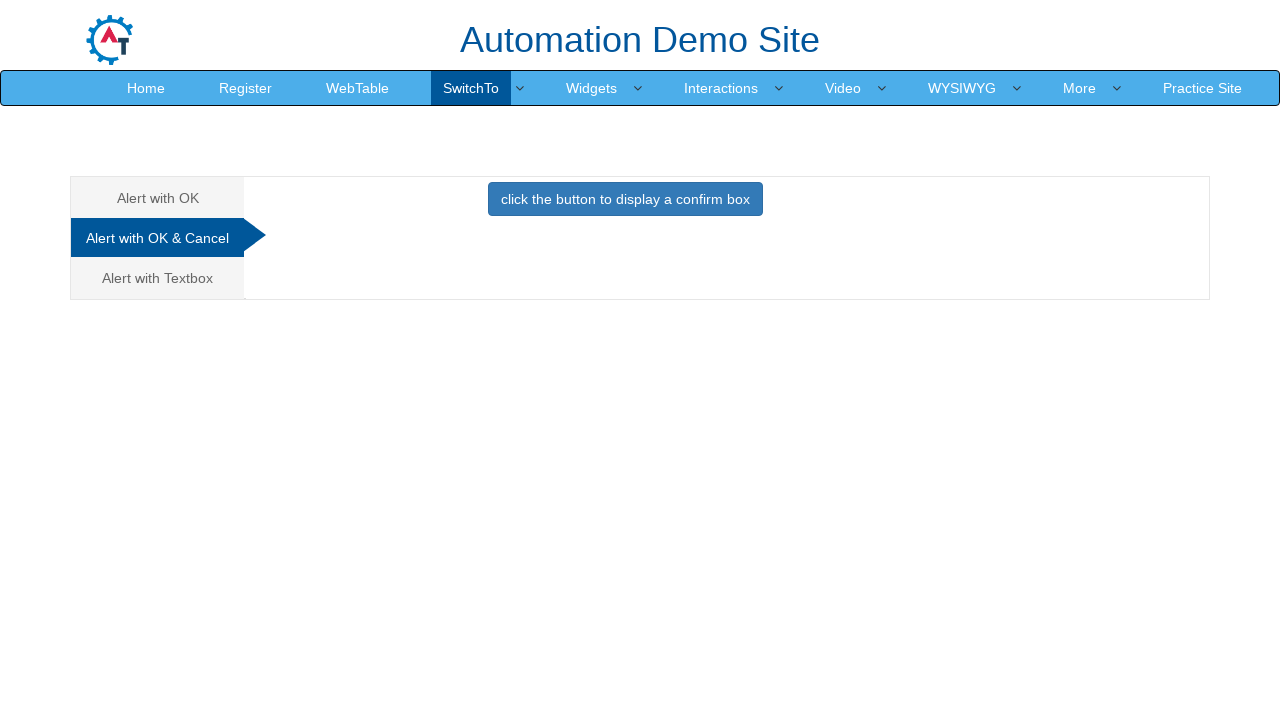

Clicked button to display confirmation dialog at (625, 199) on xpath=//button[normalize-space()='click the button to display a confirm box']
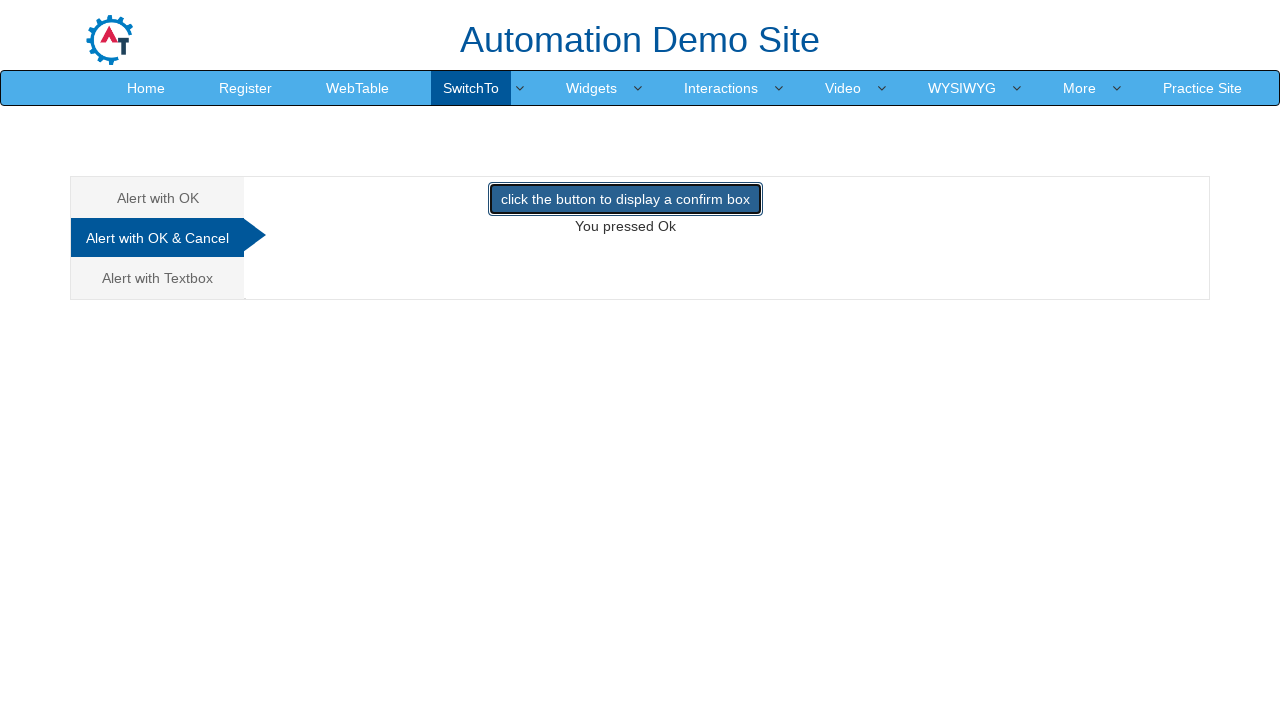

Set up dialog handler to dismiss confirmation dialog
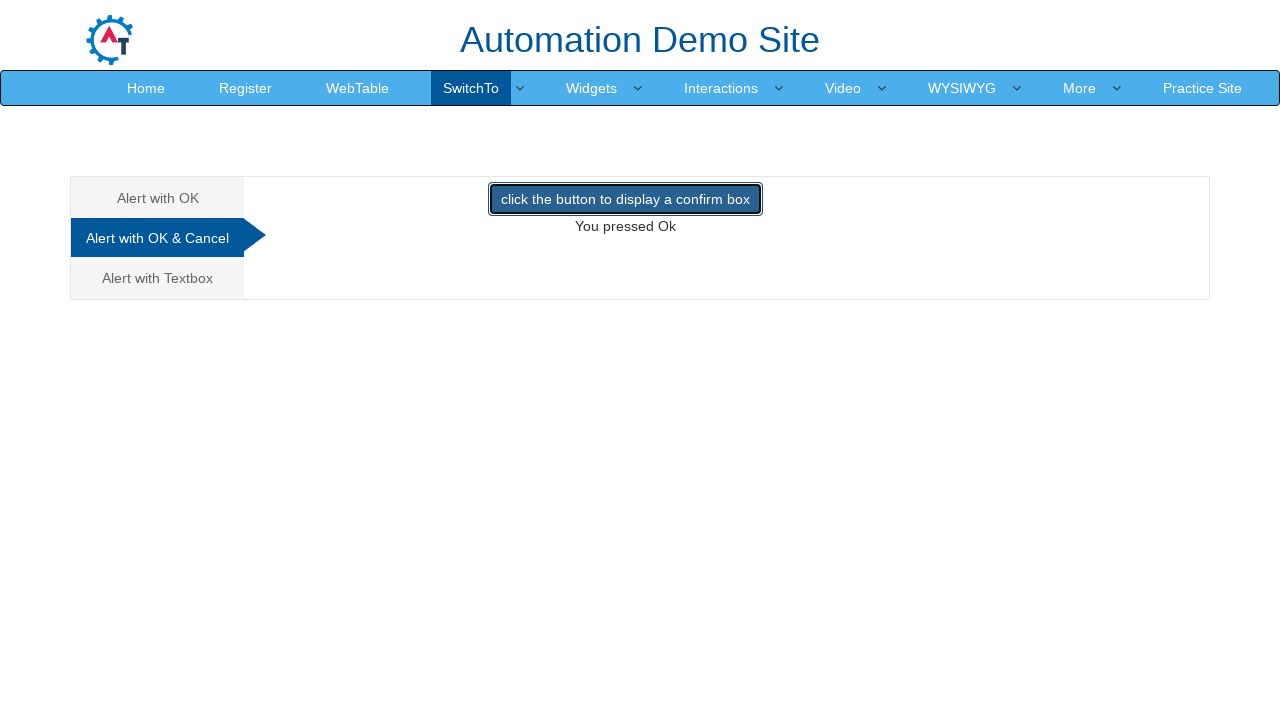

Waited for confirmation dialog to be processed
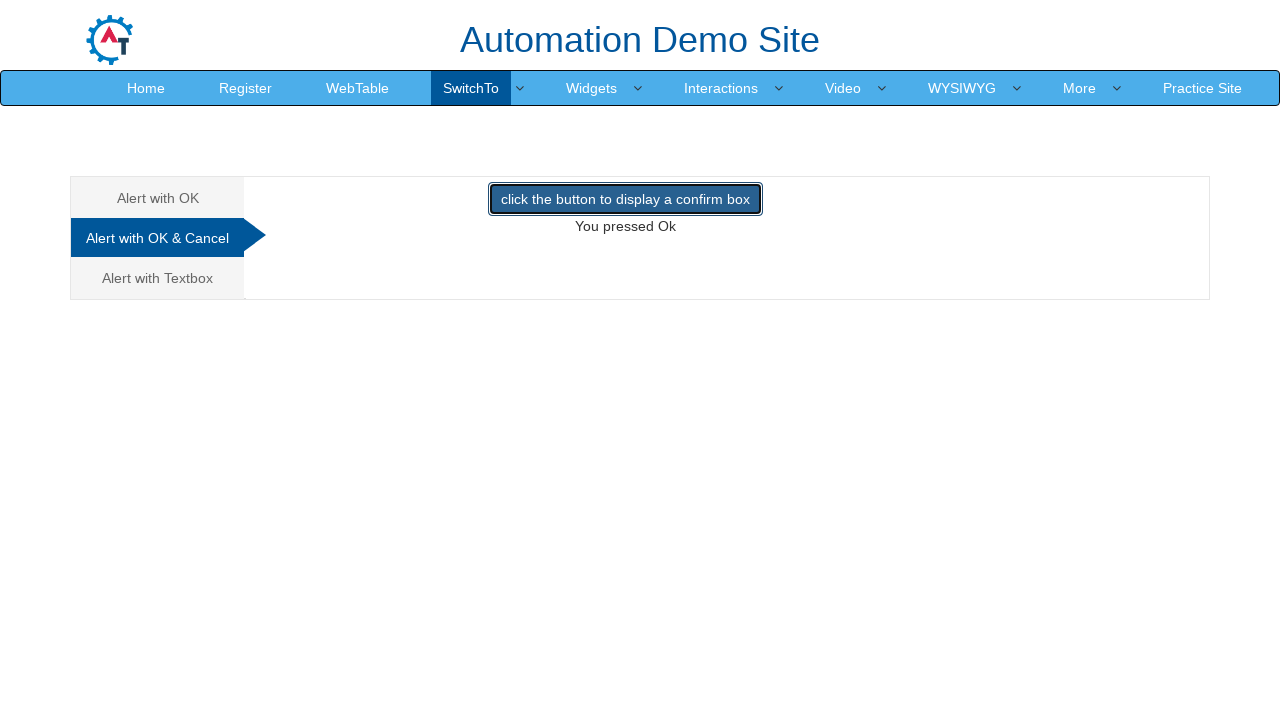

Navigated to Alert with Textbox section at (158, 278) on xpath=//a[normalize-space()='Alert with Textbox']
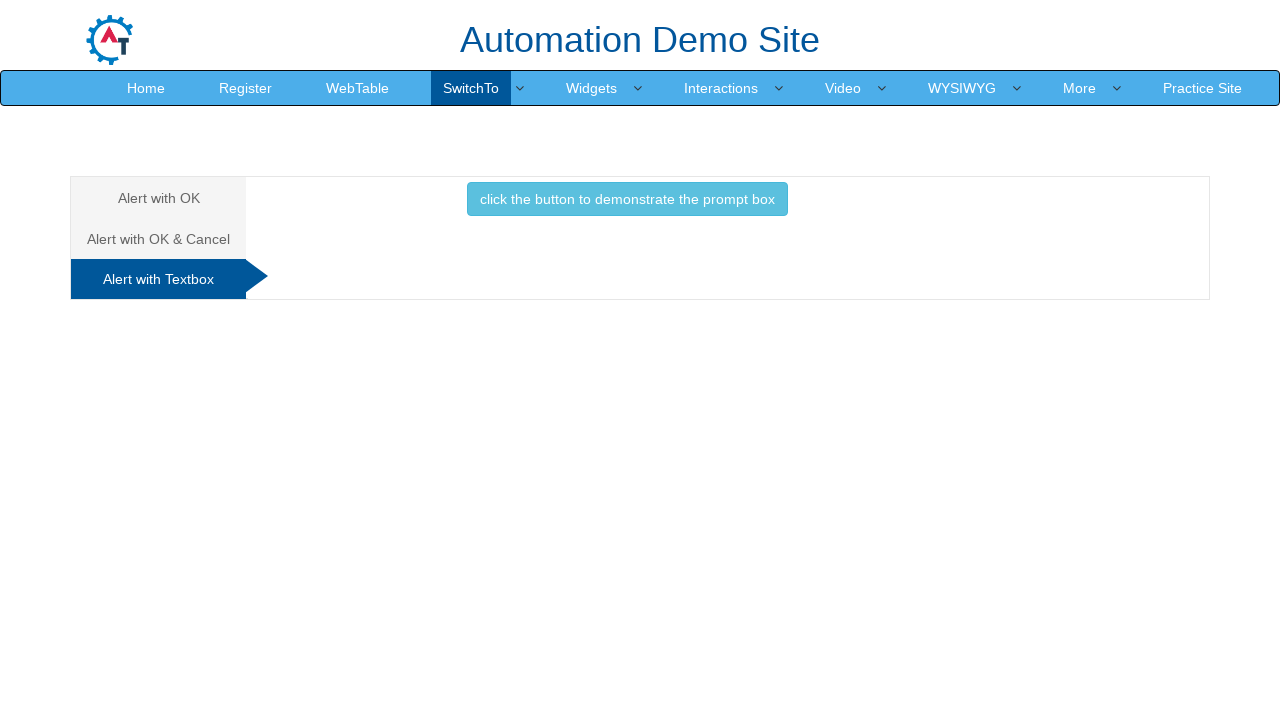

Clicked button to display prompt alert at (627, 199) on xpath=//button[normalize-space()='click the button to demonstrate the prompt box
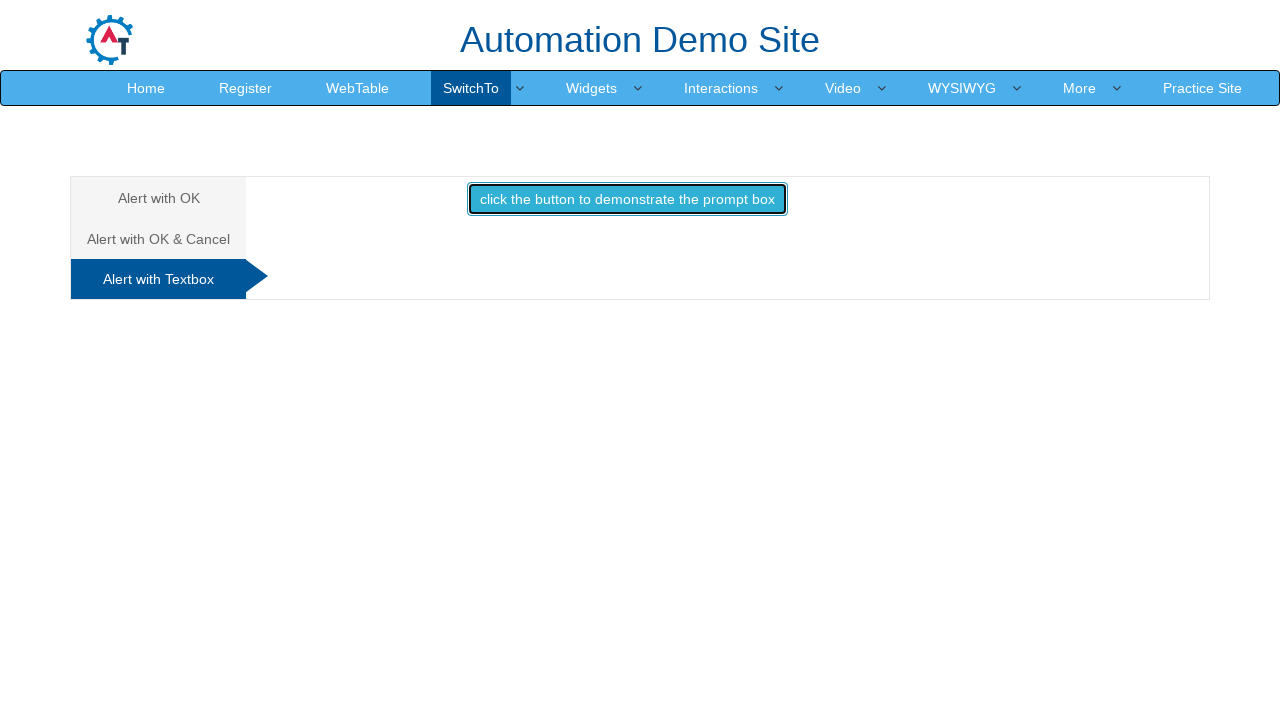

Set up dialog handler to accept prompt alert with text 'yogesh'
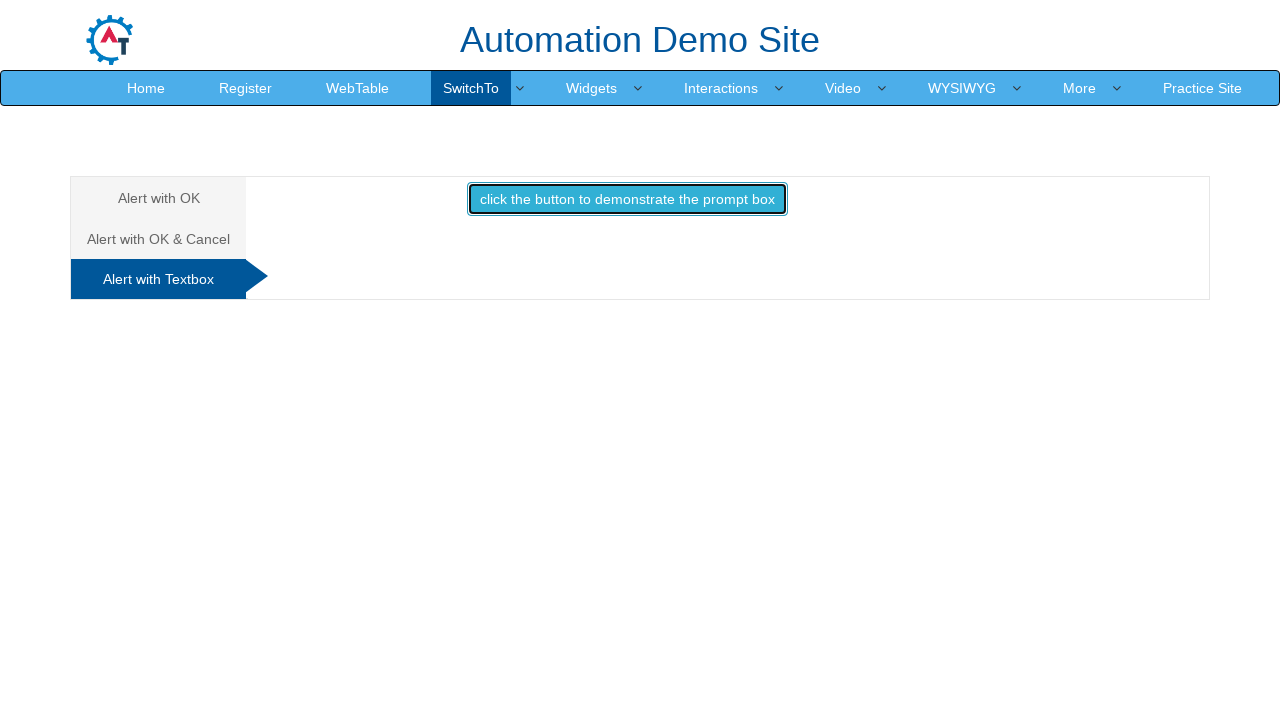

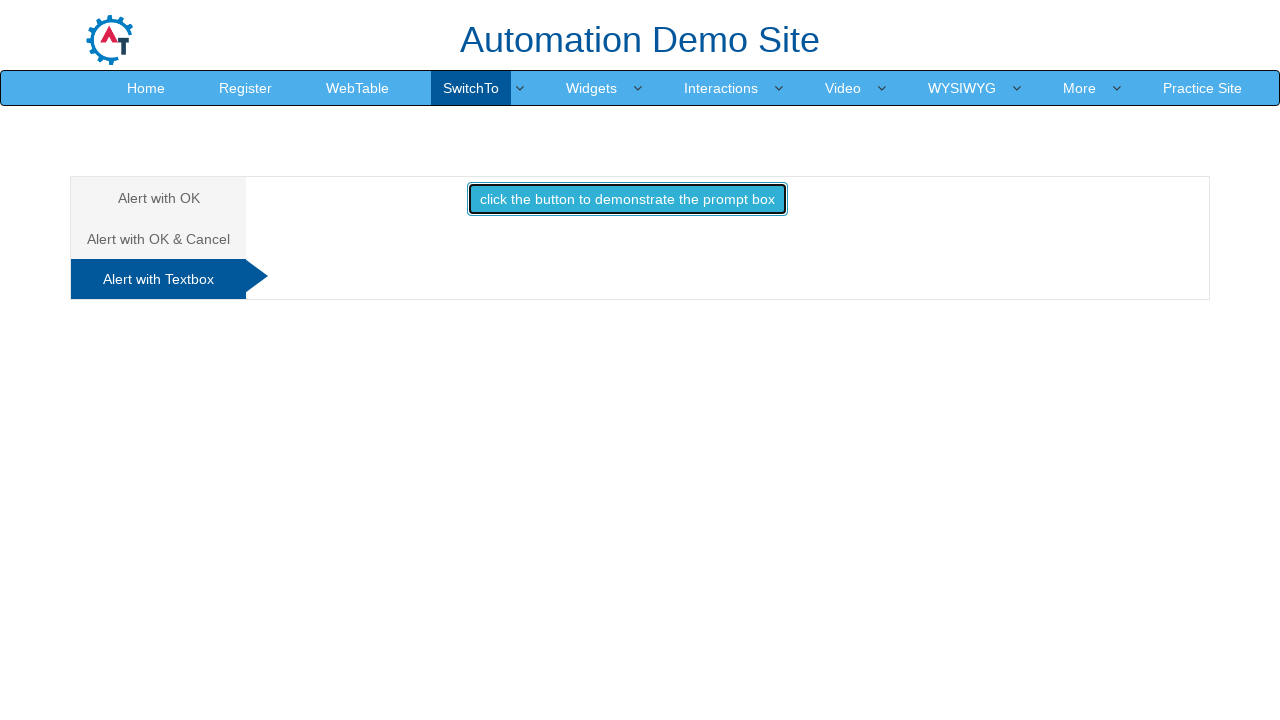